Tests mouse hover functionality on nested menu items, demonstrating hover interactions on main menu items and sub-menu items

Starting URL: https://demoqa.com/menu/#

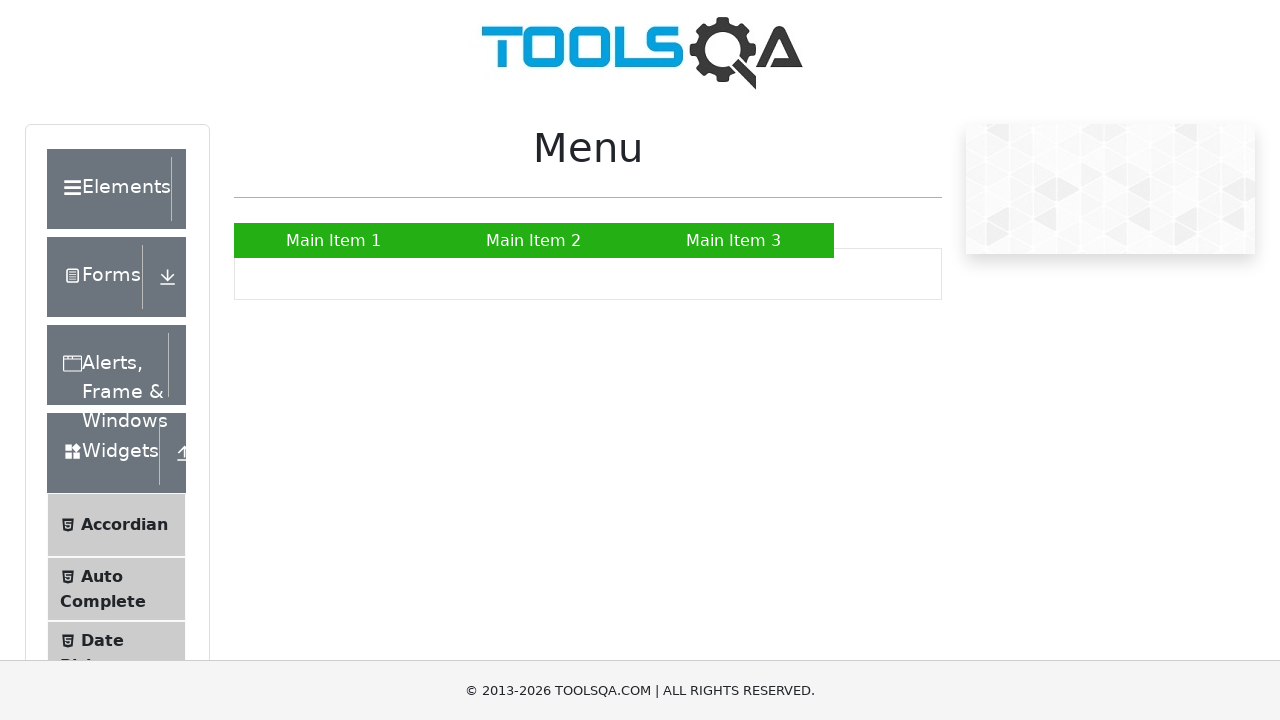

Hovered over Main Item 2 in menu at (534, 240) on text='Main Item 2'
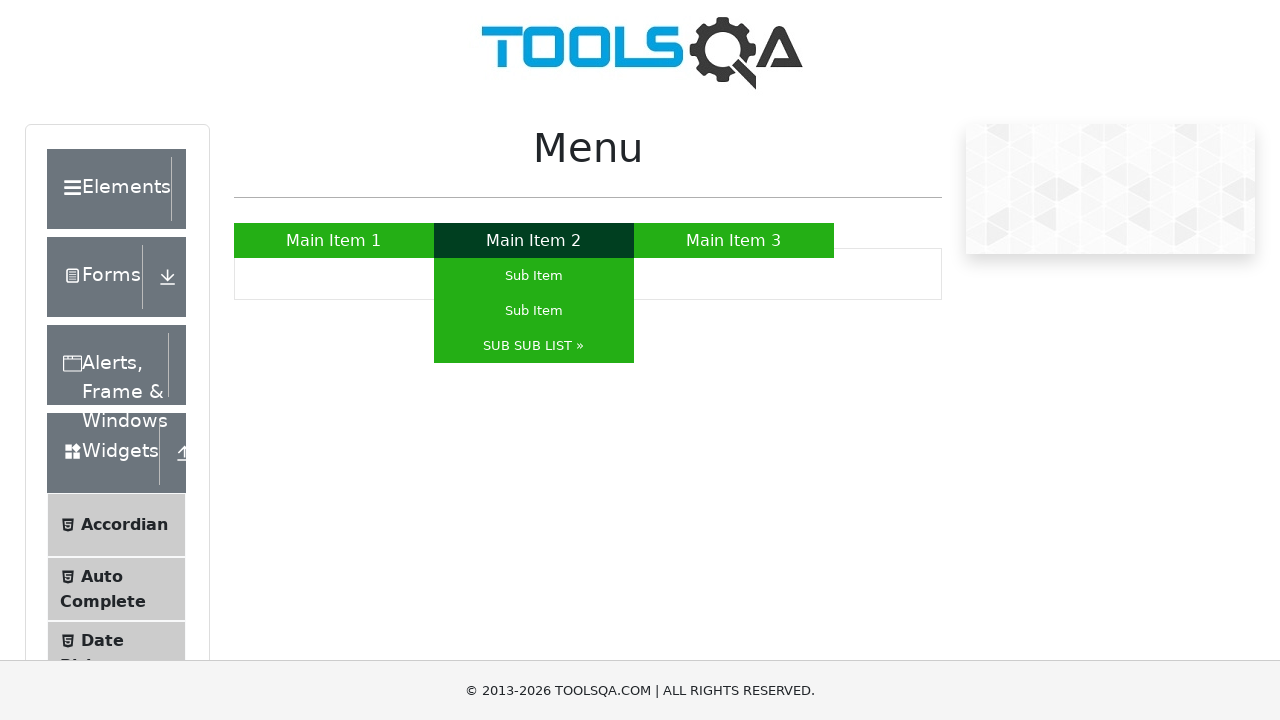

Hovered over SUB SUB LIST sub-menu item at (534, 346) on text='SUB SUB LIST »'
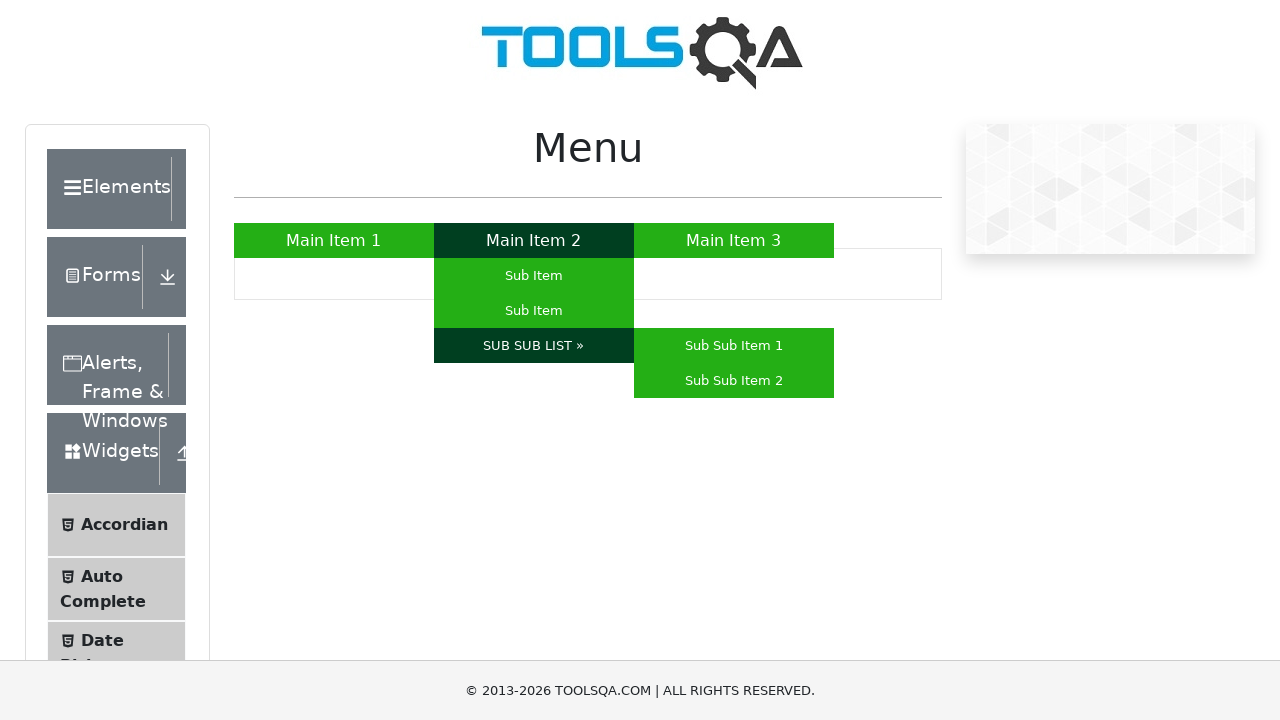

Waited 3 seconds for hover effect to display
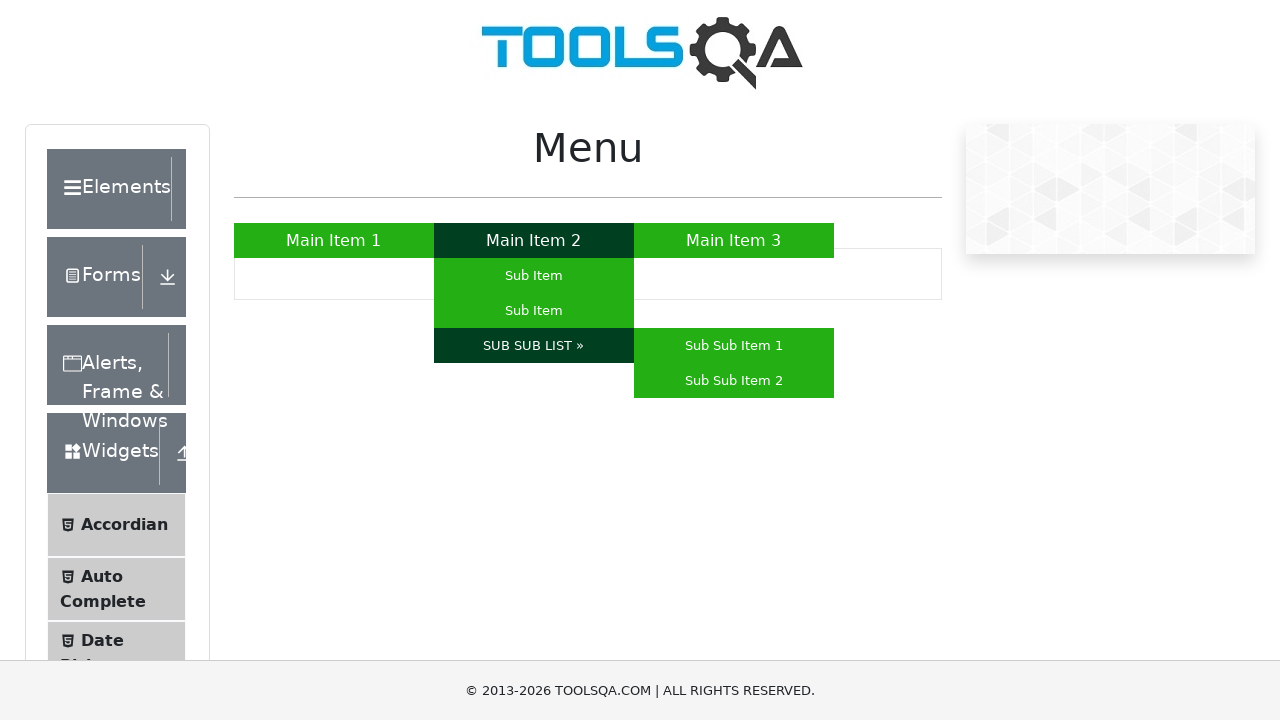

Navigated to https://www.toolsqa.com/
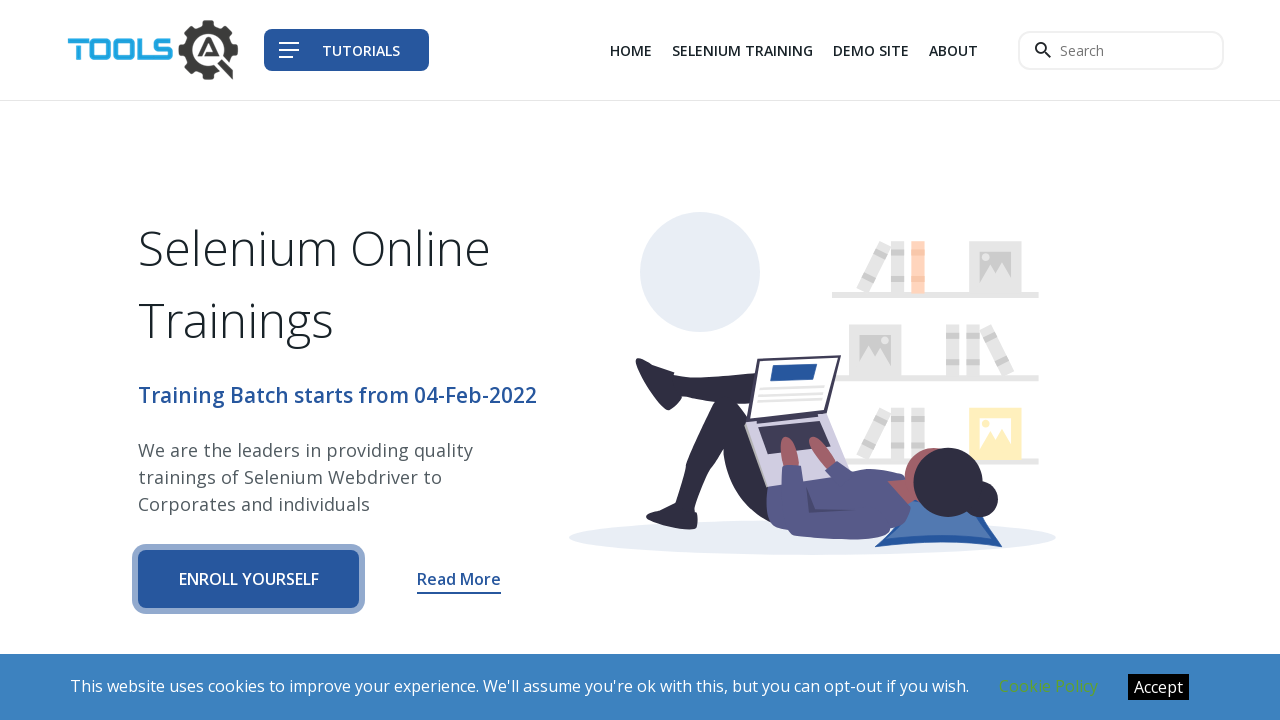

Clicked menu bars icon to open navigation at (289, 50) on span.navbar__tutorial-menu--menu-bars
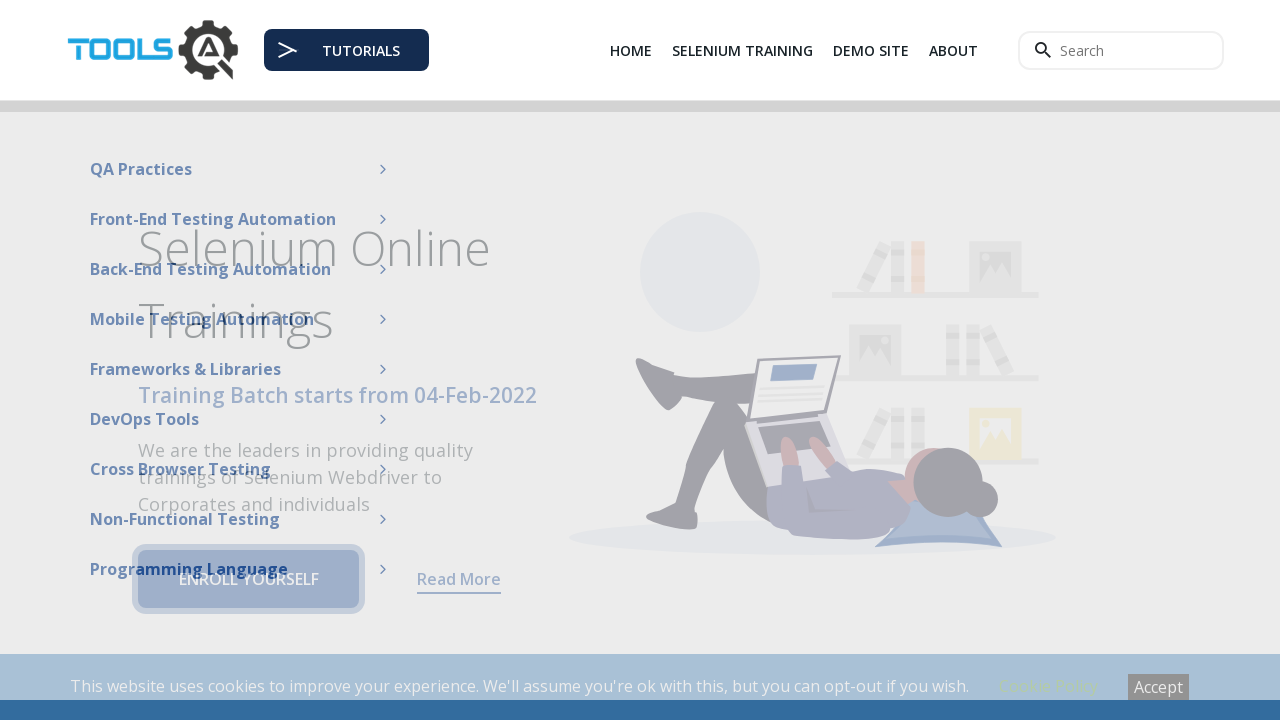

Hovered over QA Practices menu item at (141, 158) on span:text('QA Practices')
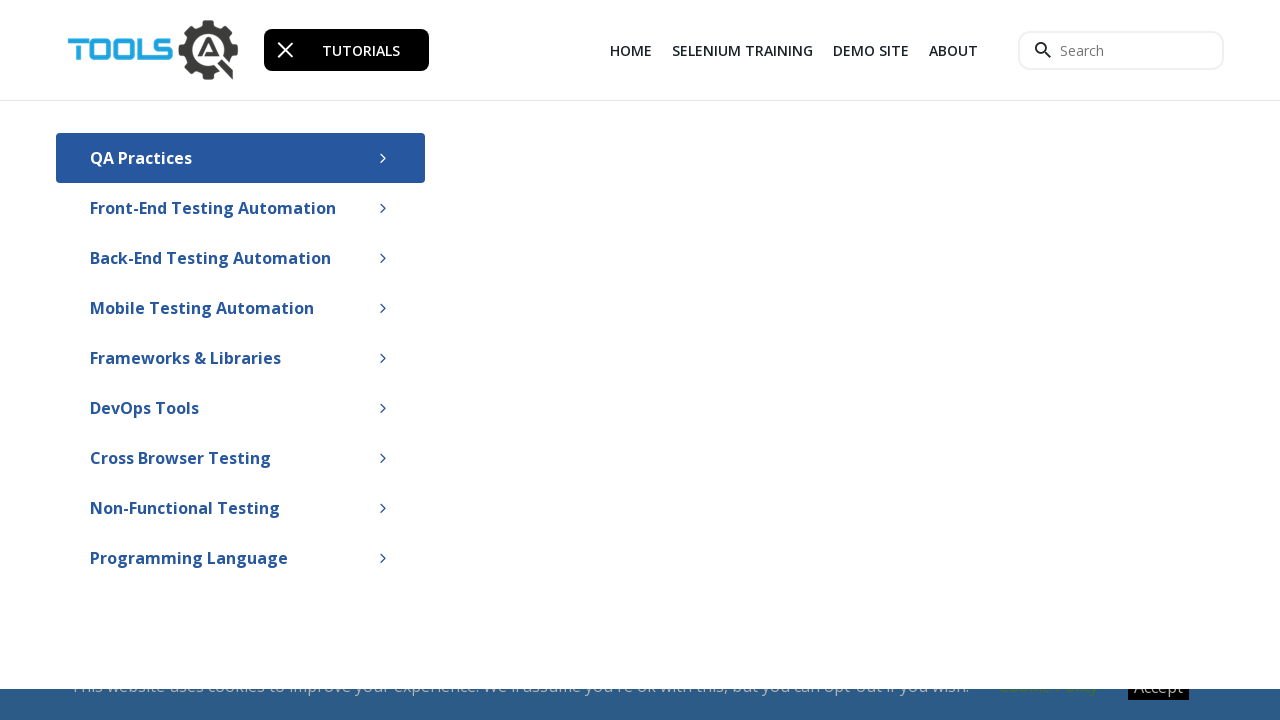

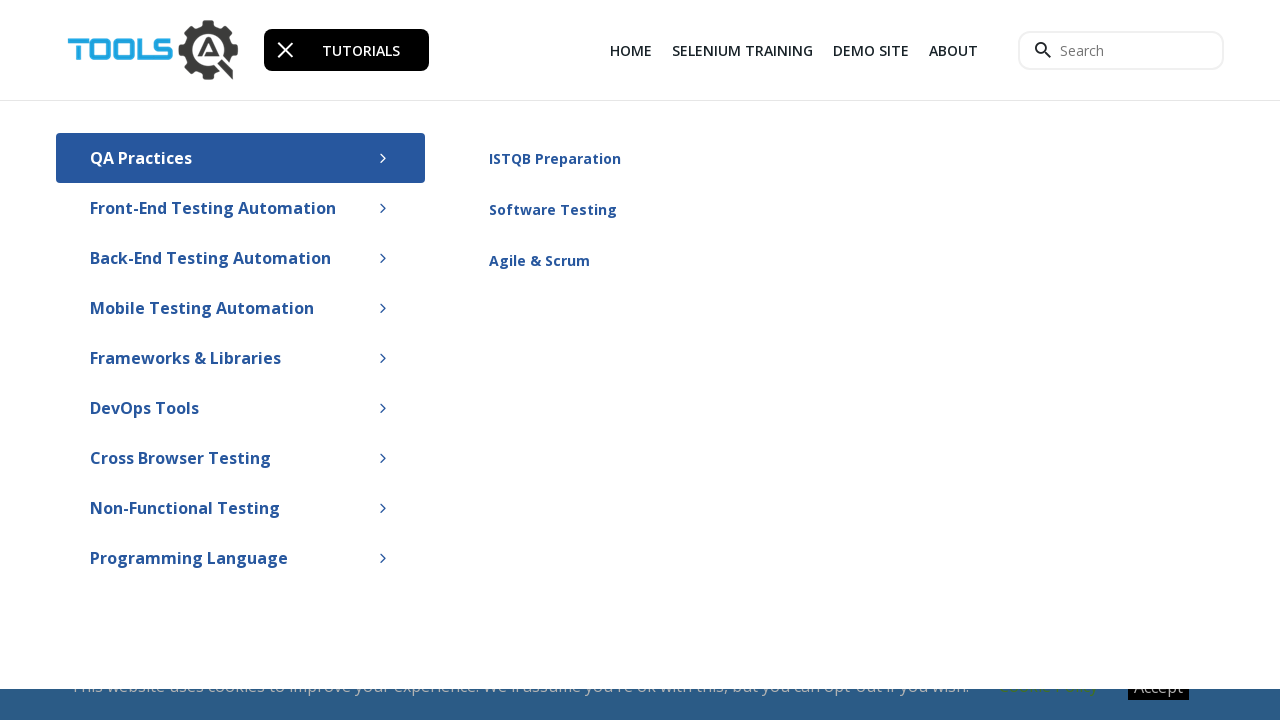